Tests date picker functionality by selecting a specific date through year, month, and day navigation

Starting URL: https://rahulshettyacademy.com/seleniumPractise/#/offers

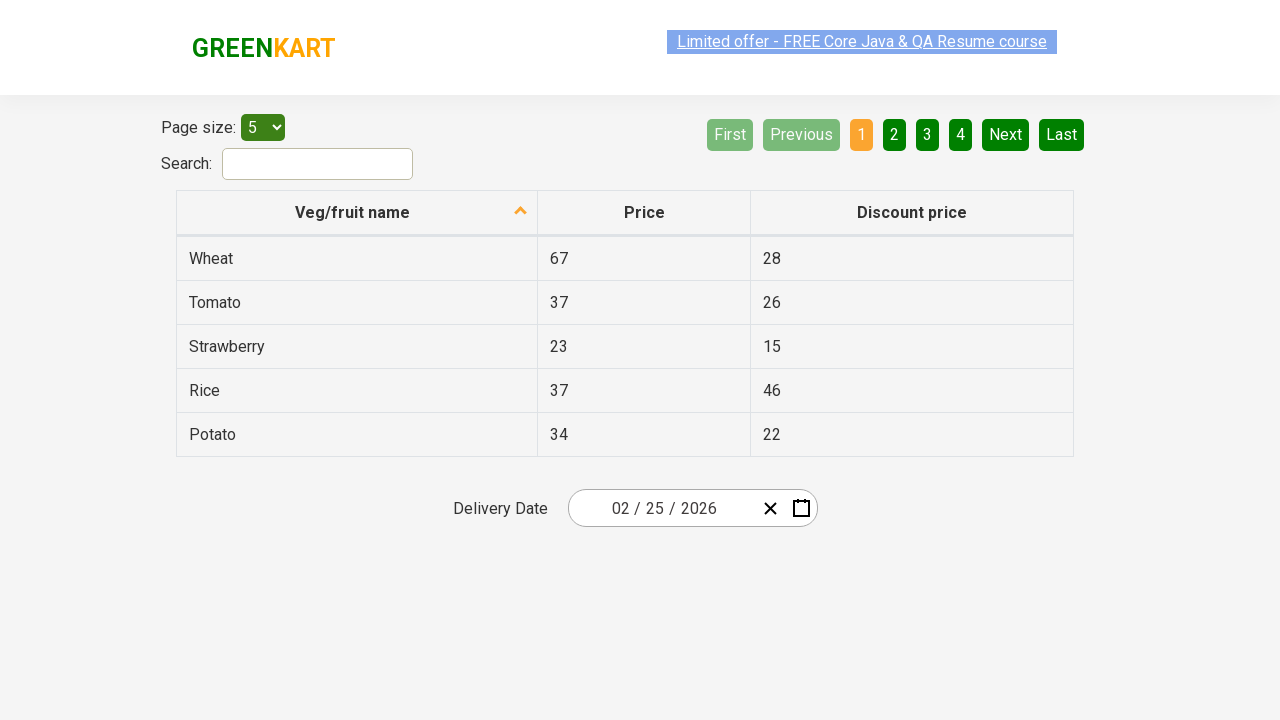

Clicked date picker to open calendar at (662, 508) on .react-date-picker__inputGroup
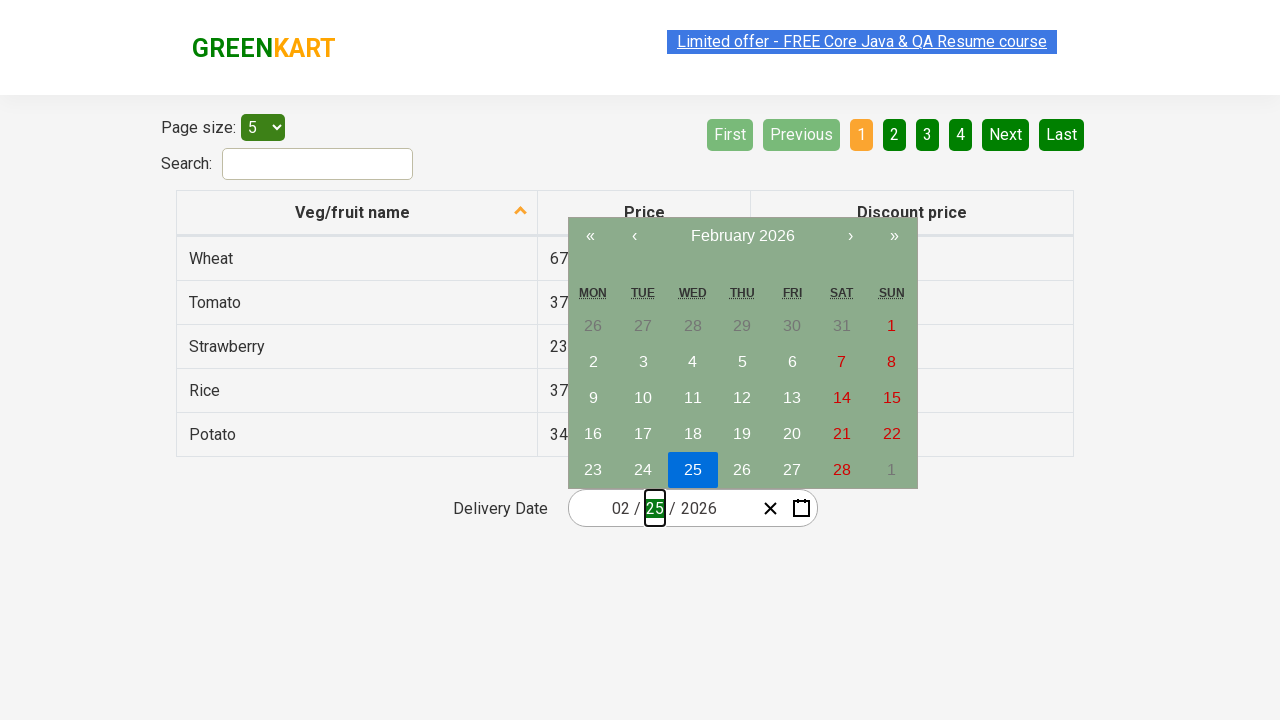

Clicked to navigate from day to month view at (742, 236) on .react-calendar__navigation__label__labelText
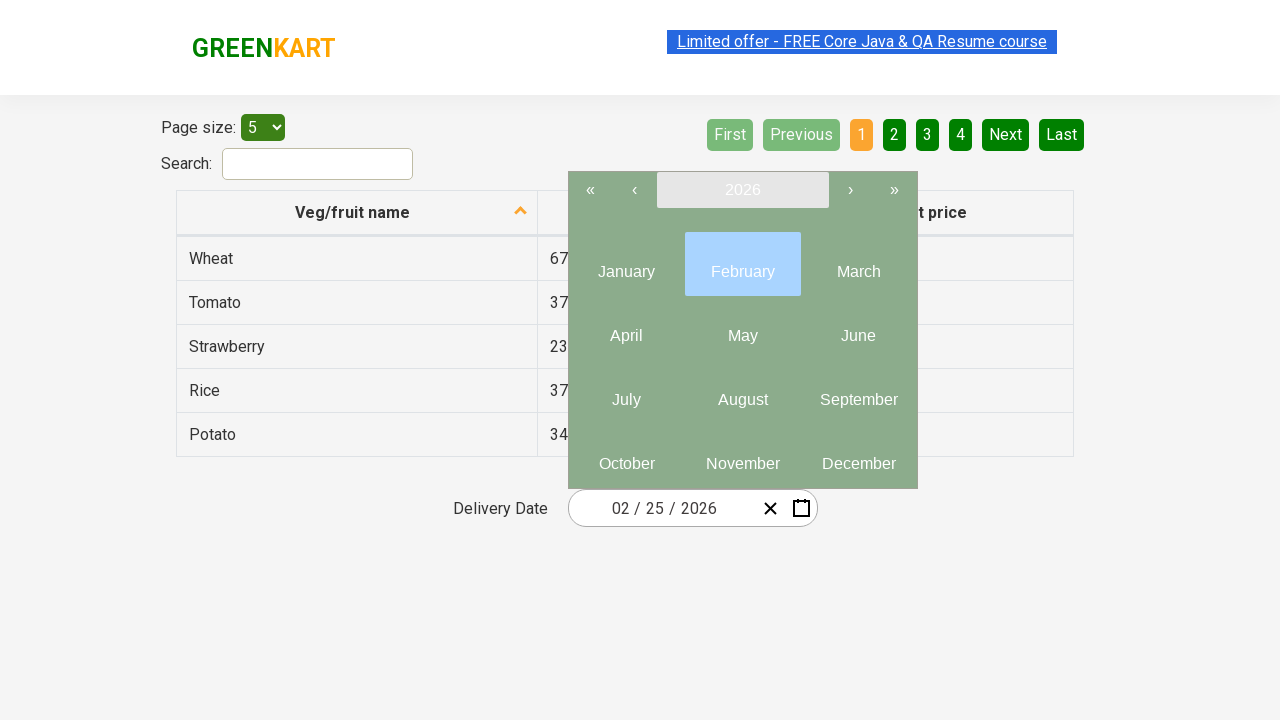

Clicked to navigate from month to year view at (742, 190) on .react-calendar__navigation__label__labelText
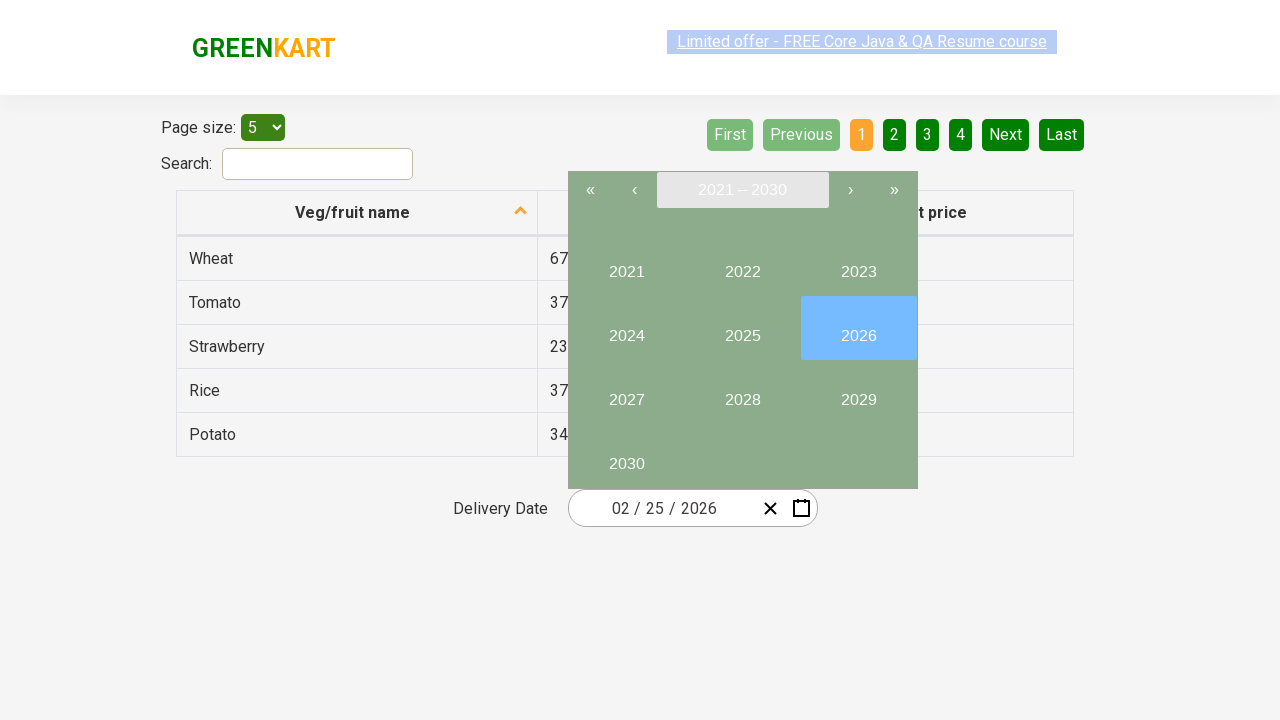

Selected year 2024 from date picker at (626, 328) on div button >> internal:text="2024"i
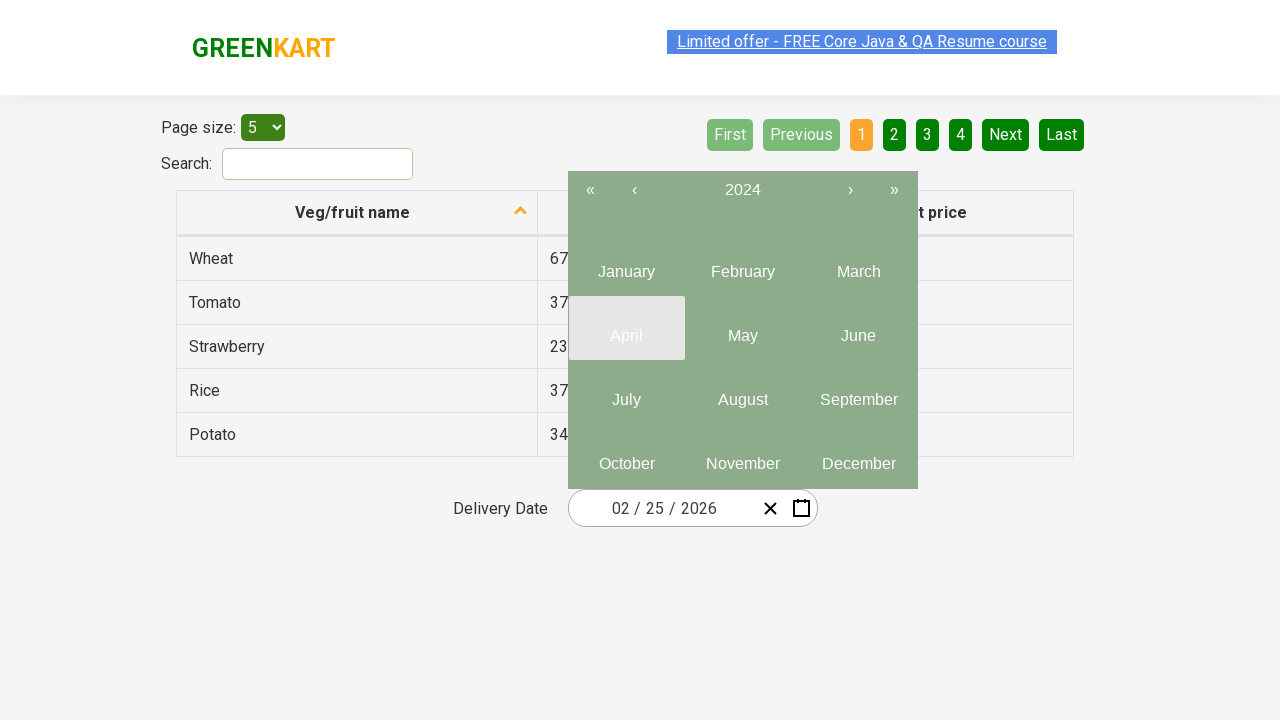

Selected April from date picker at (626, 336) on button abbr[aria-label*="April"]
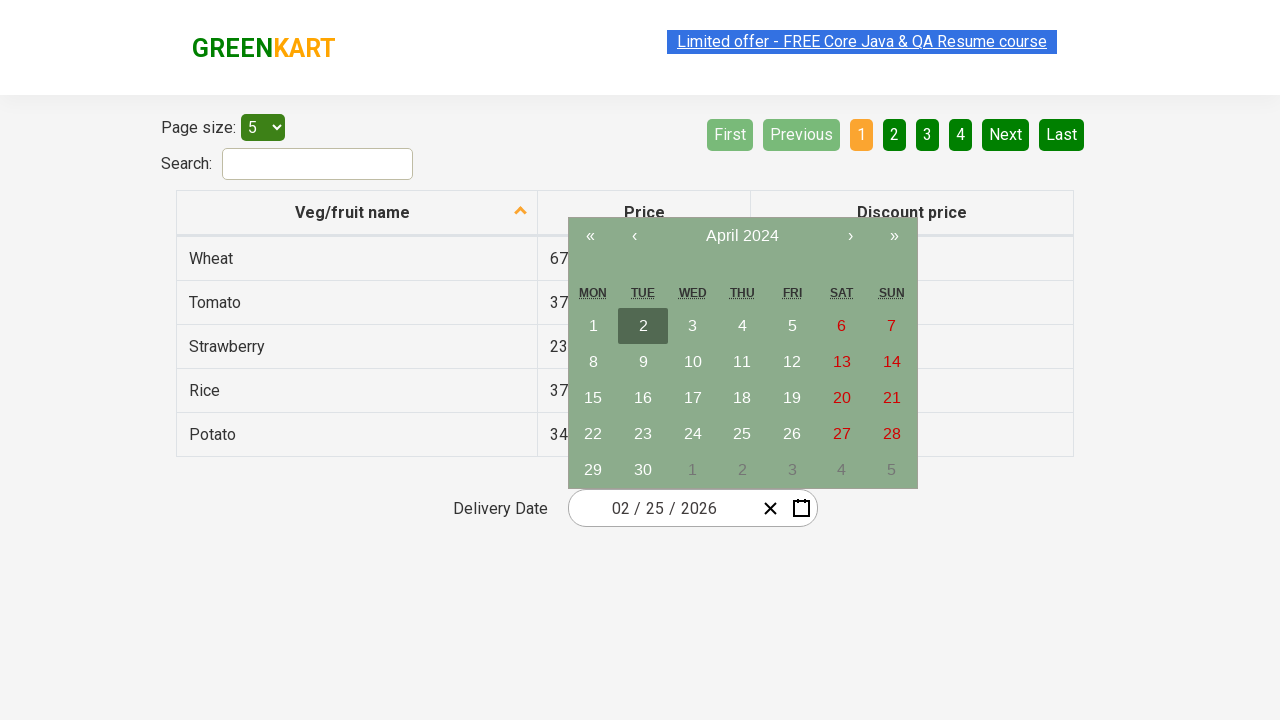

Selected day 16 to complete date selection of April 16, 2024 at (643, 398) on button abbr[aria-label*="16"]
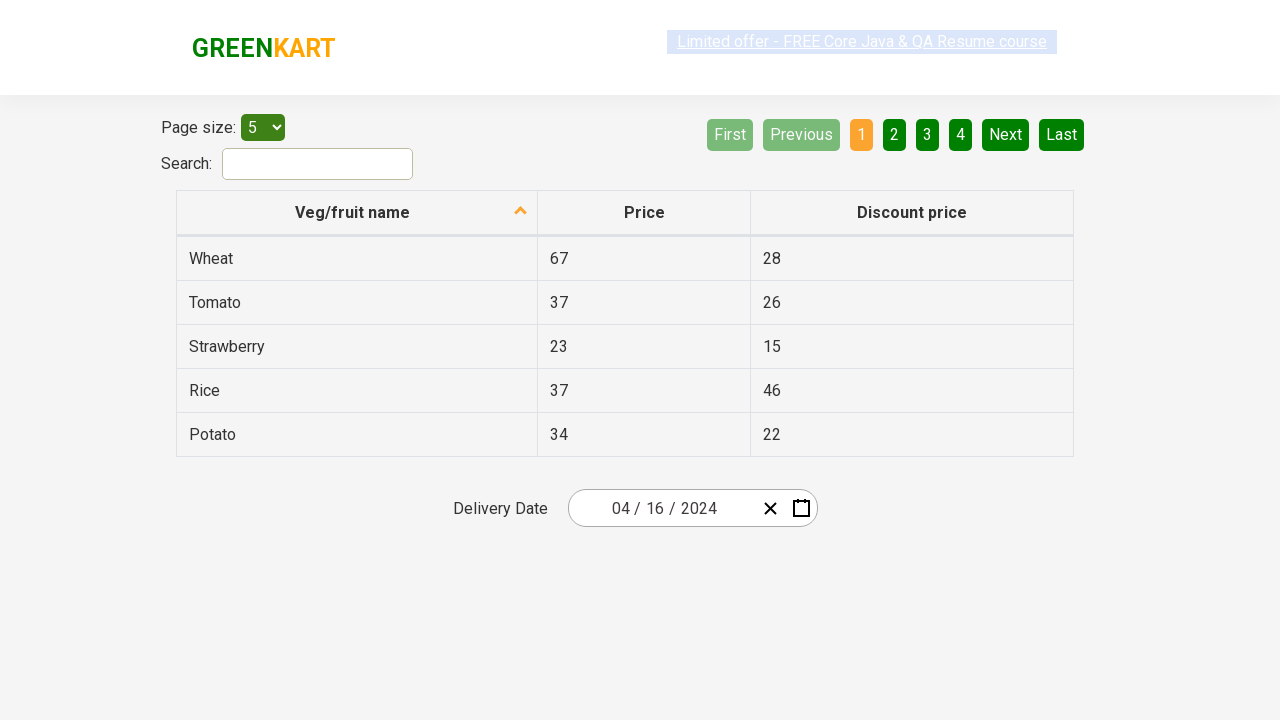

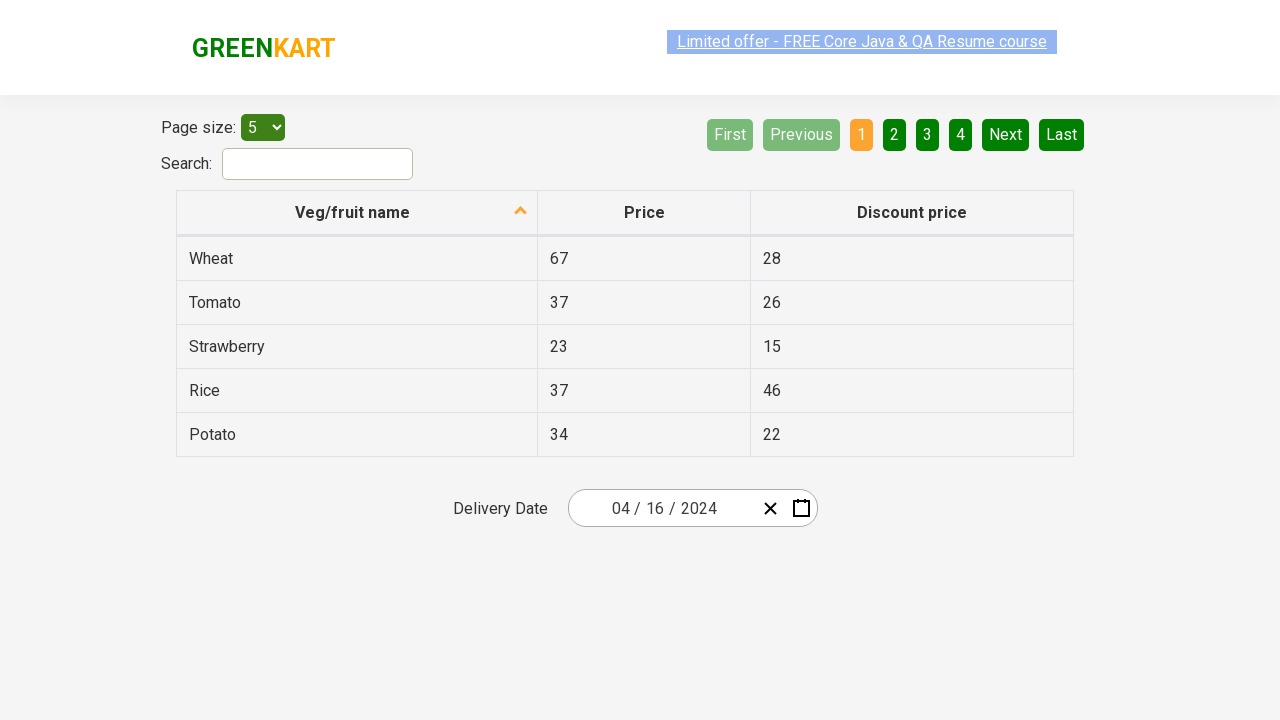